Fills out a registration form with personal information including name, address, contact details, gender, hobbies, skills, country, date of birth, and password fields

Starting URL: http://demo.automationtesting.in/Register.html

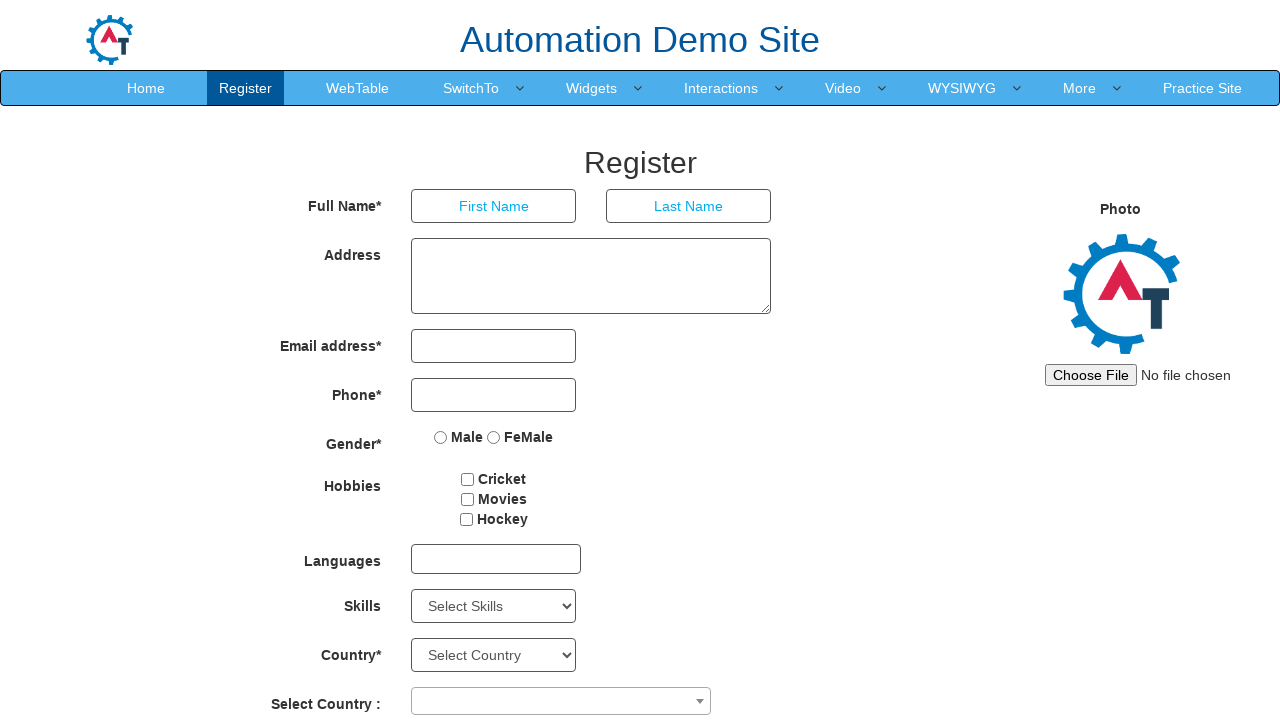

Filled first name field with 'Sai' on //input[@placeholder='First Name']
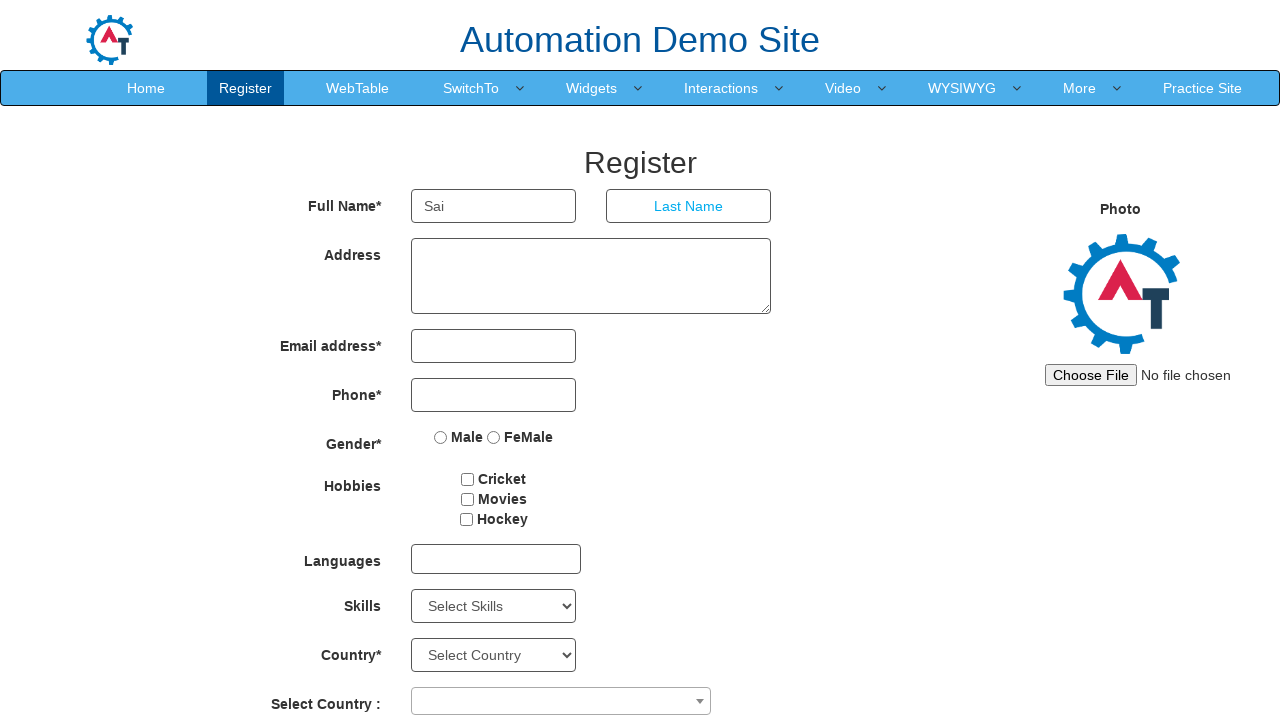

Filled last name field with 'Pallavi' on //input[@placeholder='Last Name']
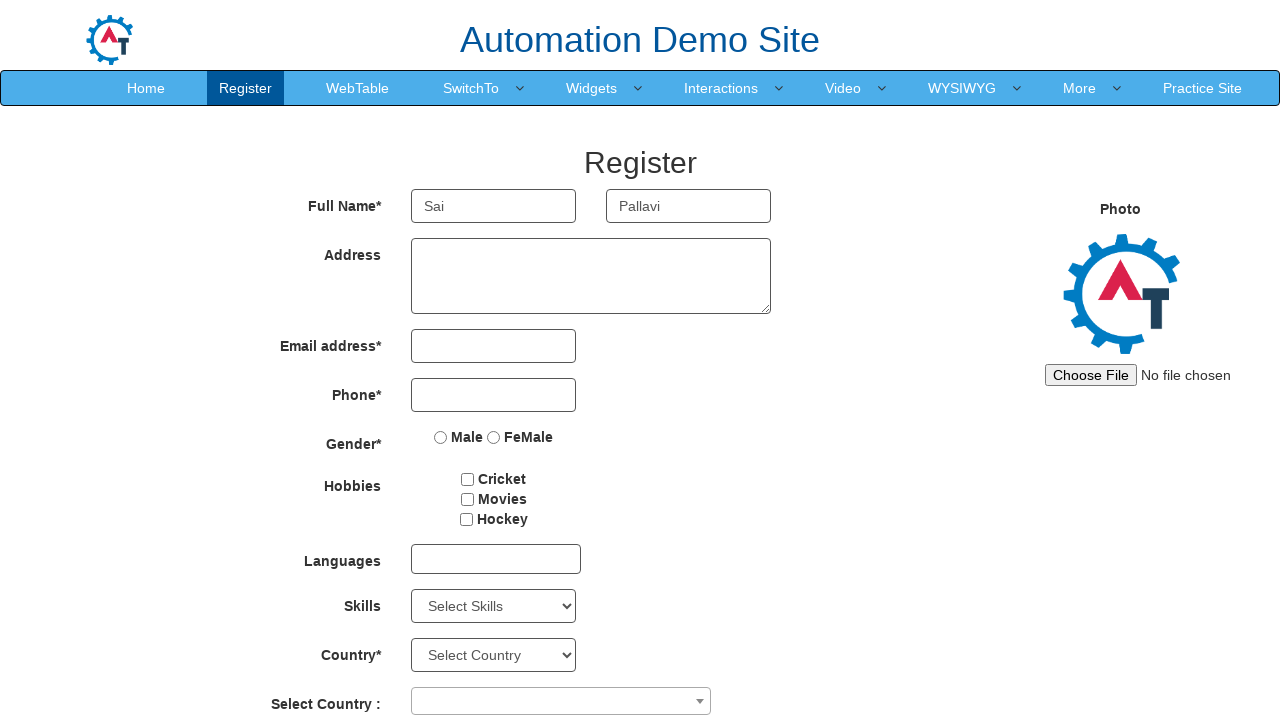

Filled address field with complete address on //textarea[@rows='3']
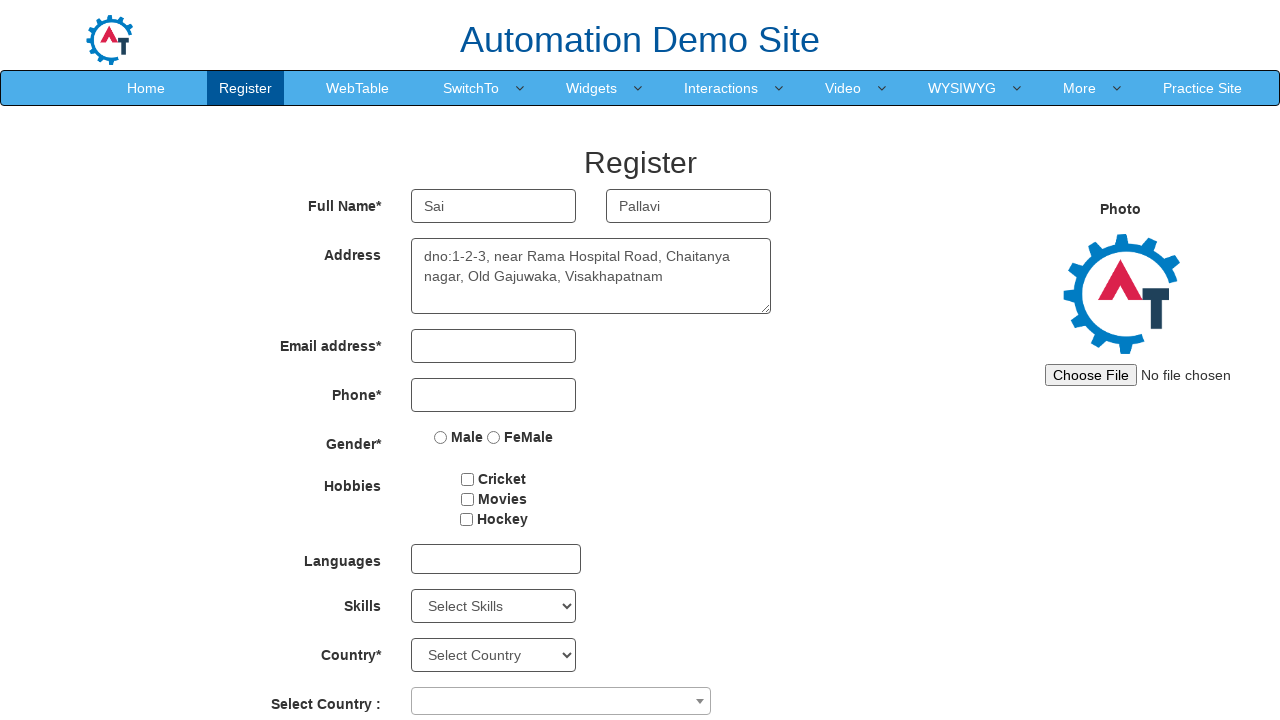

Filled email field with 'saipallavi02@gmail.com' on //input[@type='email']
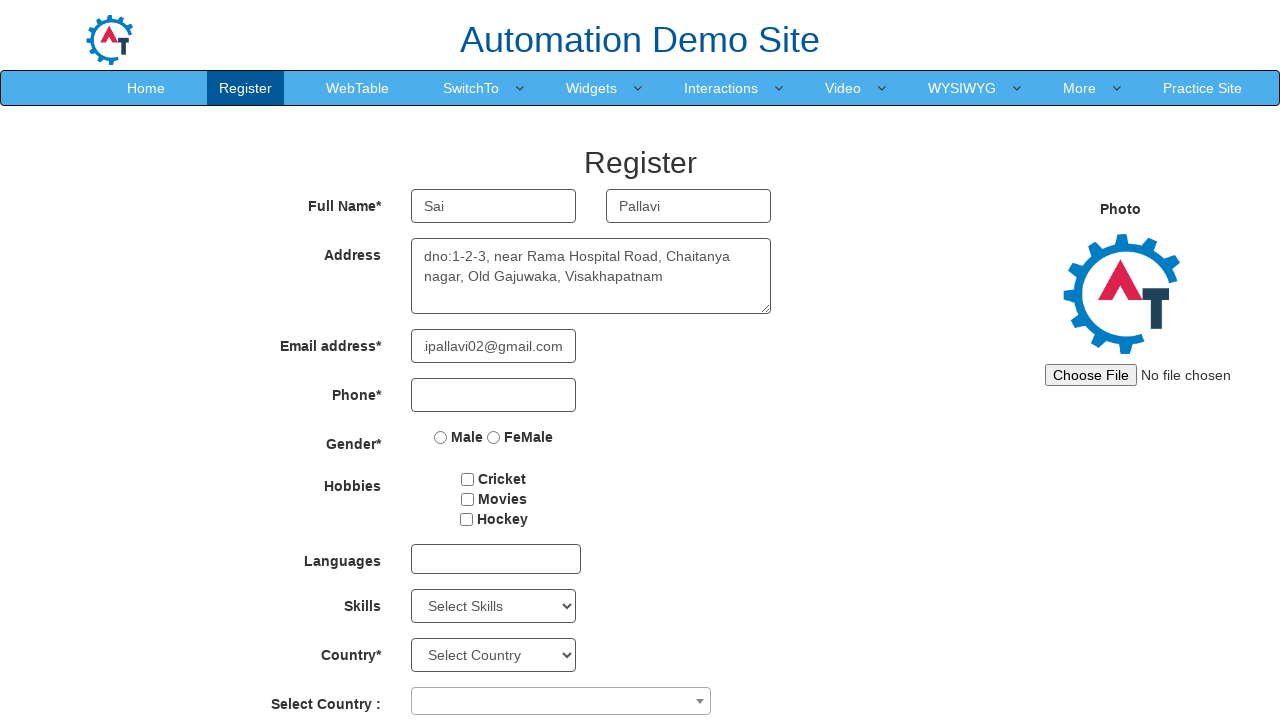

Filled phone number field with '9000080000' on //input[@type='tel']
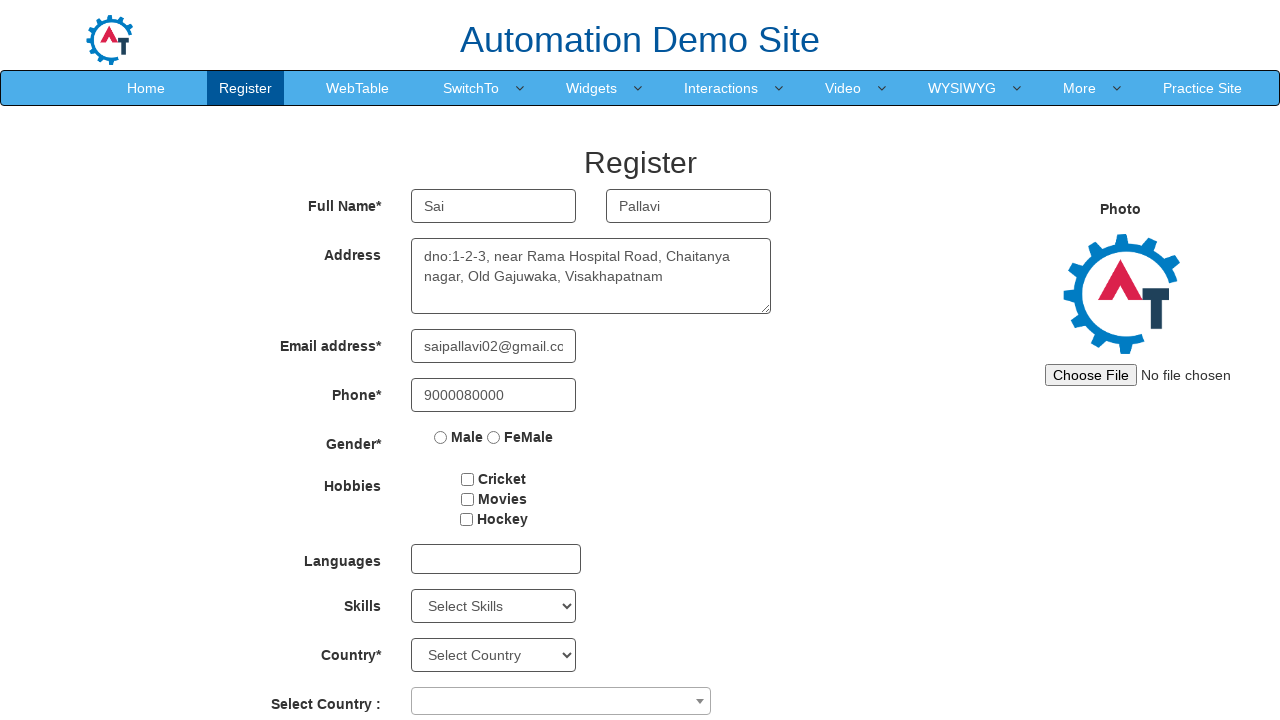

Selected 'Female' gender option at (494, 437) on xpath=//input[@value='FeMale']
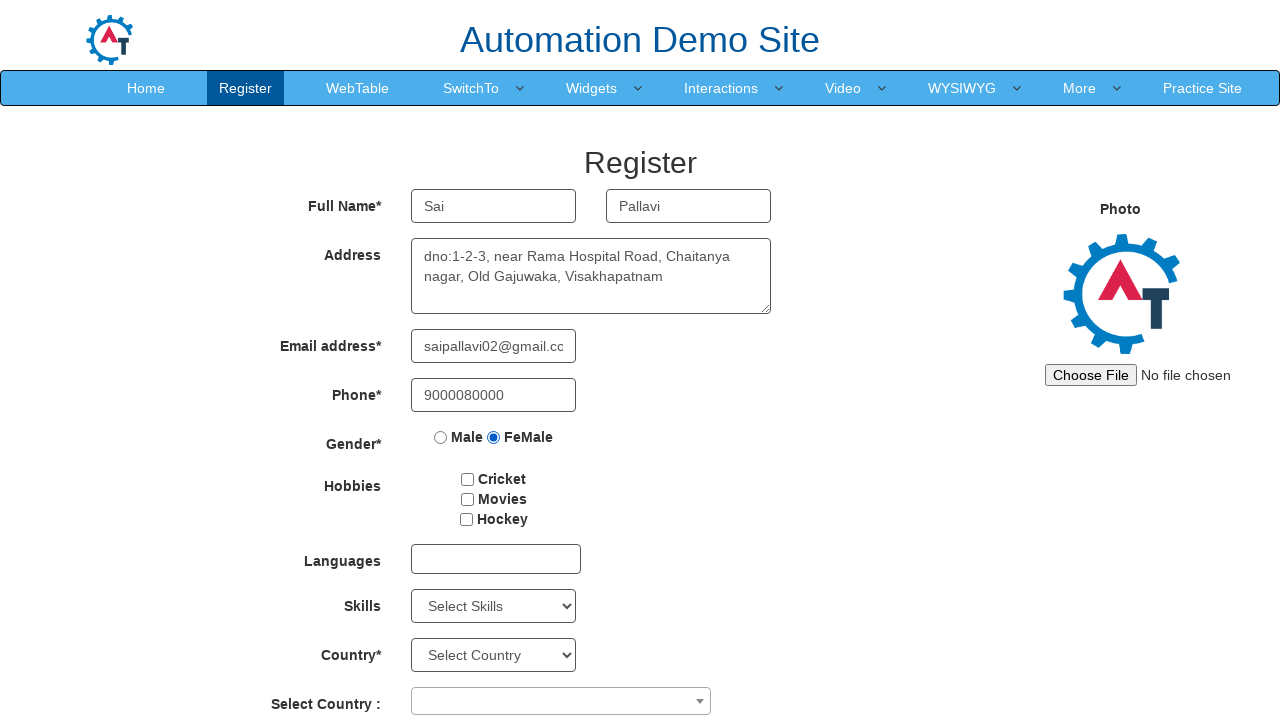

Clicked Hockey checkbox at (466, 519) on xpath=//input[@id='checkbox3']
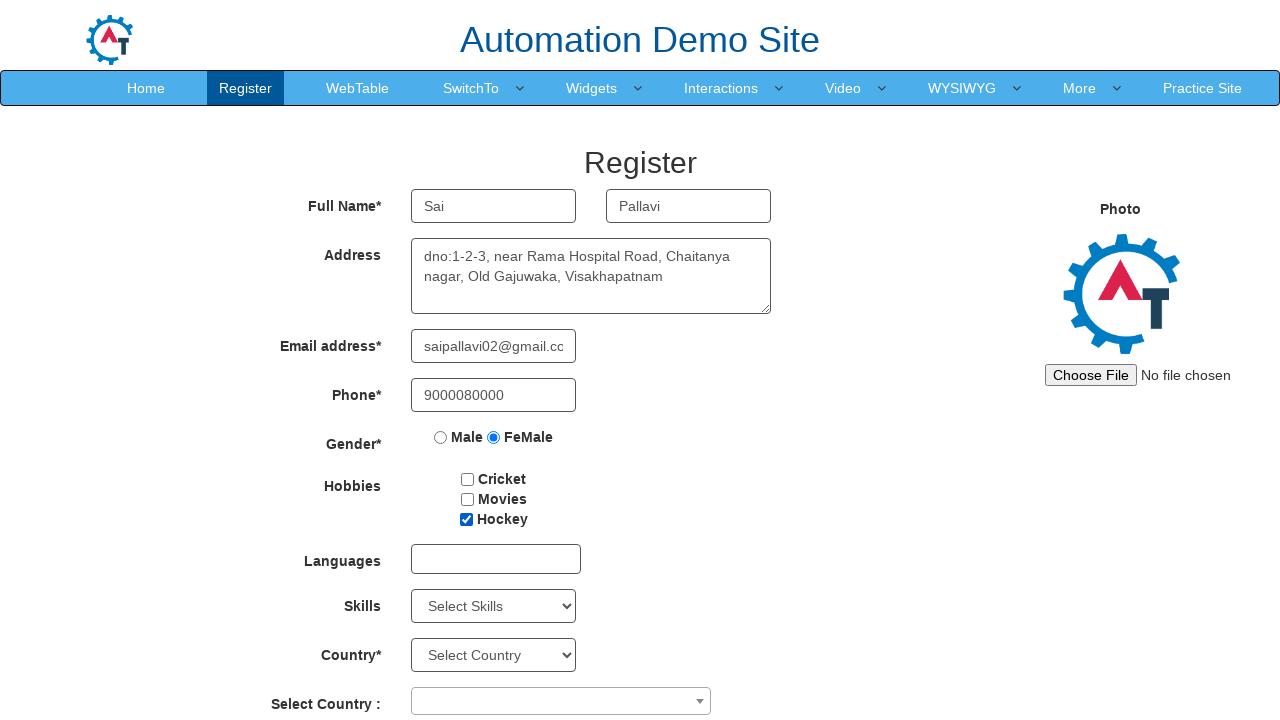

Unchecked Hockey checkbox as it was already selected at (466, 519) on xpath=//input[@id='checkbox3']
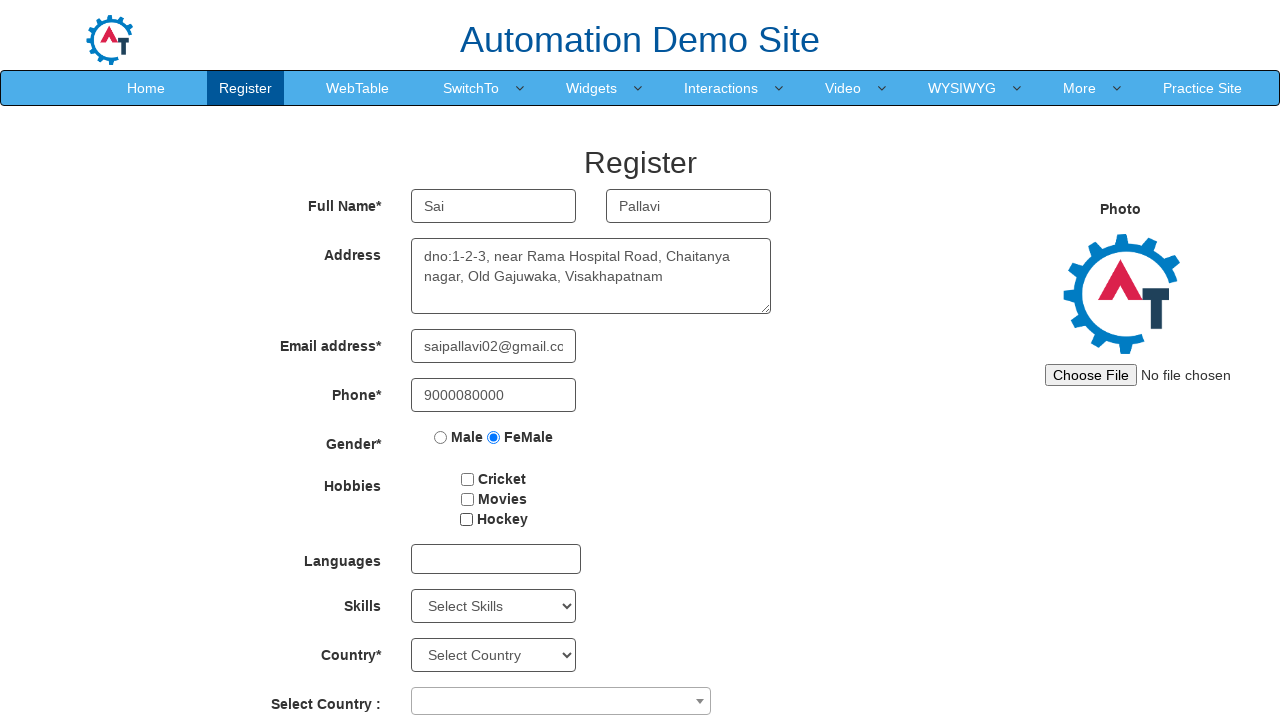

Selected Movies checkbox at (467, 499) on #checkbox2
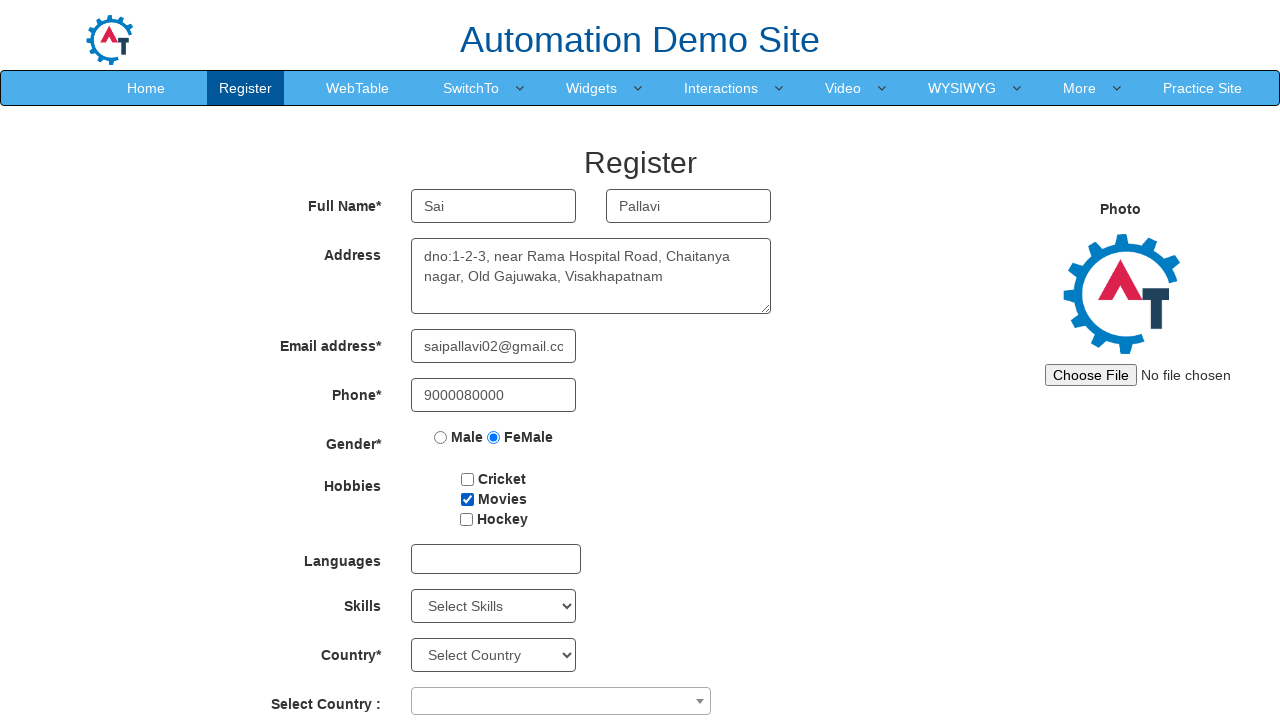

Selected 'Adobe InDesign' from skills dropdown on #Skills
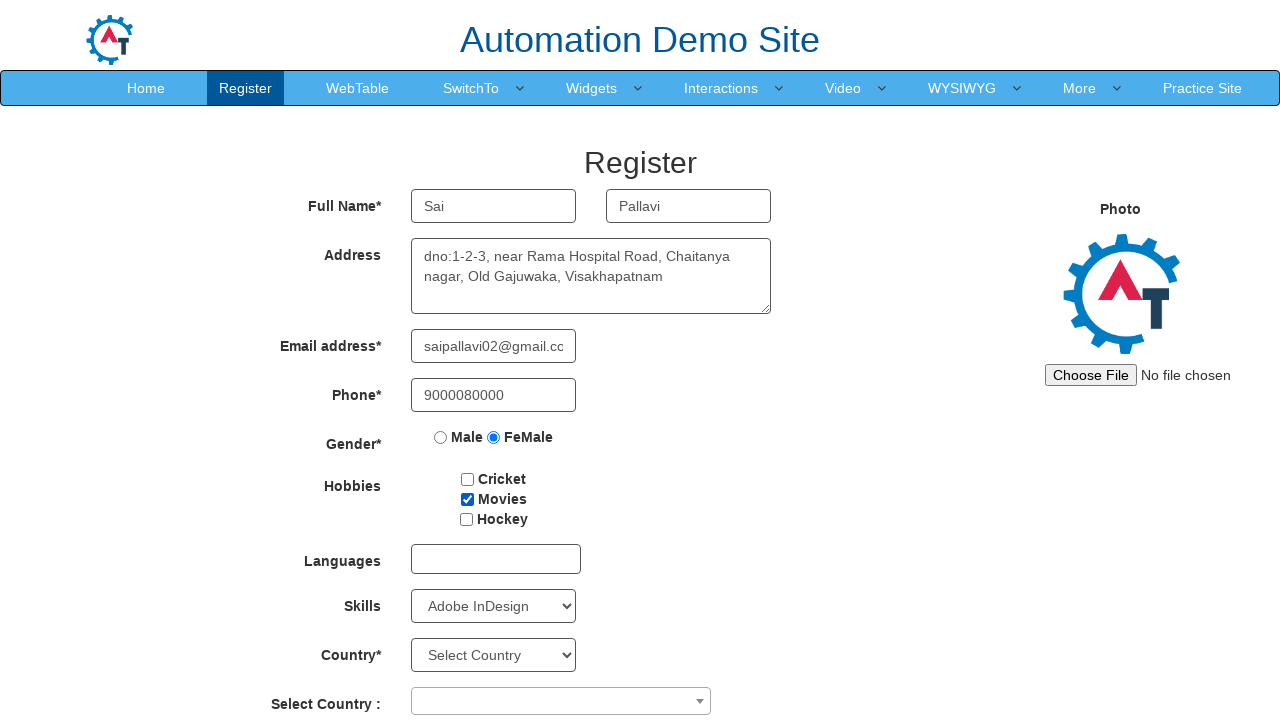

Selected 'Adobe Photoshop' from skills dropdown on #Skills
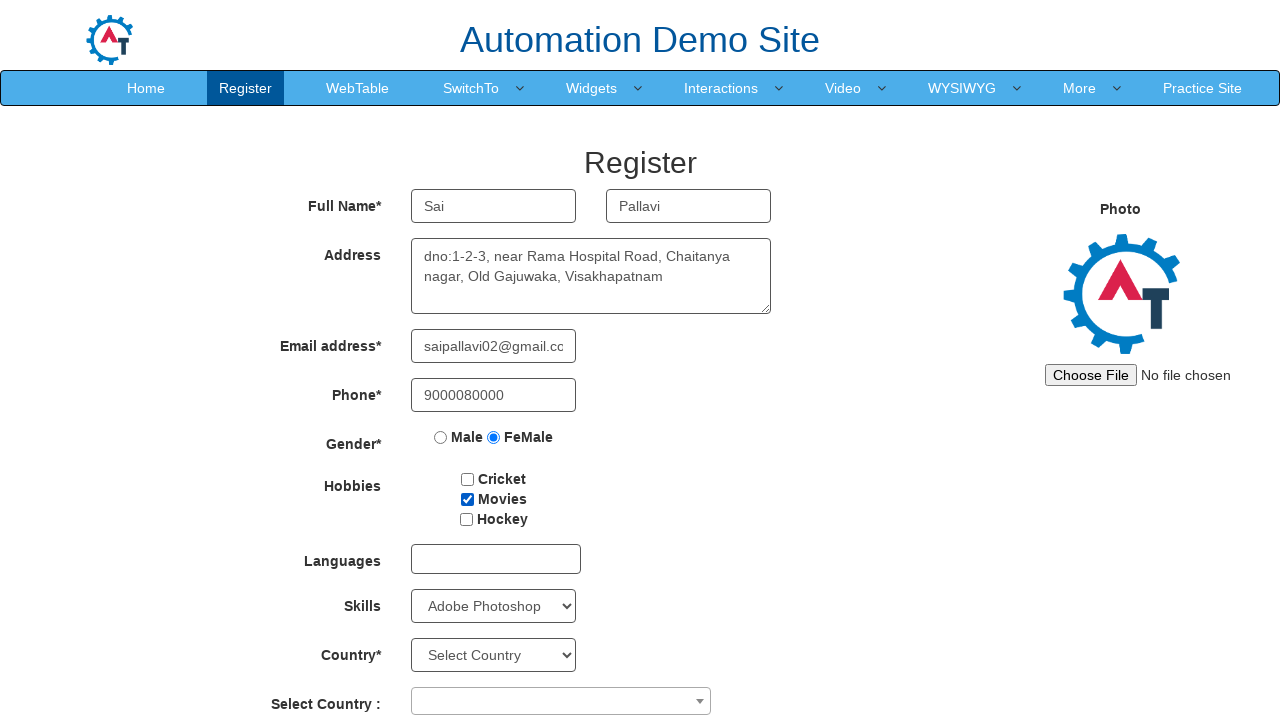

Selected 'Corel Draw' from skills dropdown on #Skills
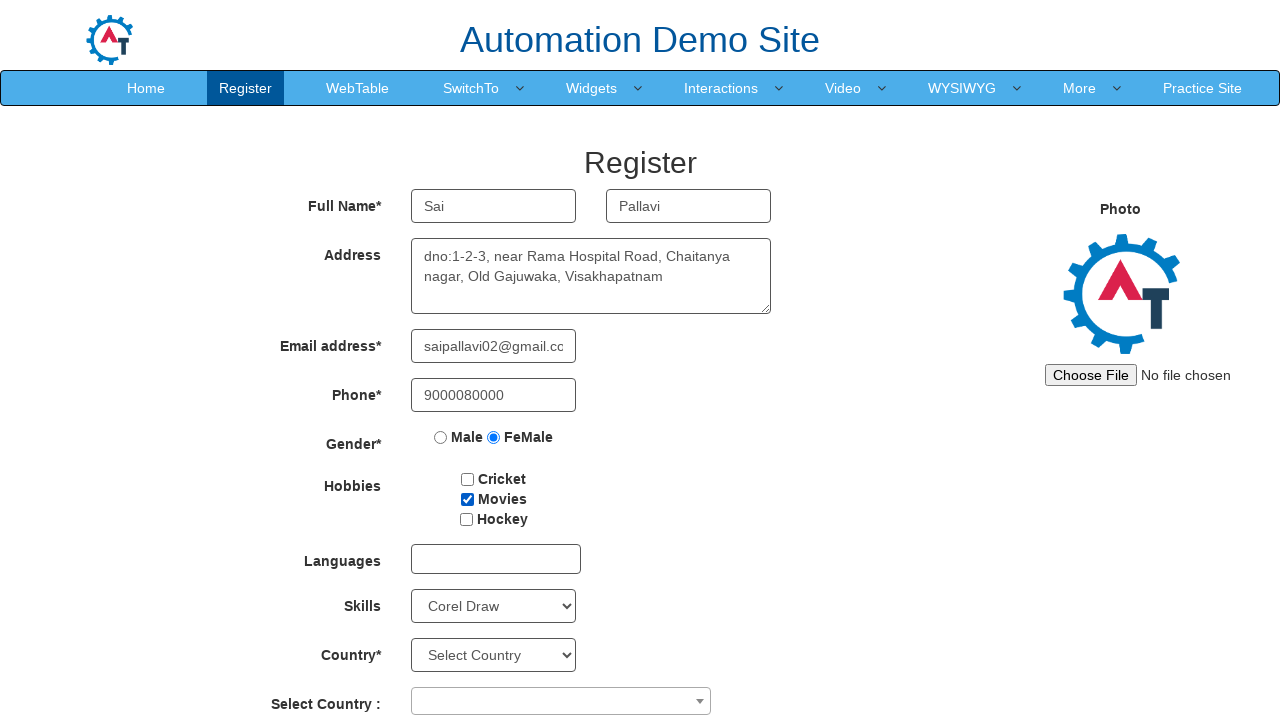

Selected default 'Select Country' option from countries dropdown on #countries
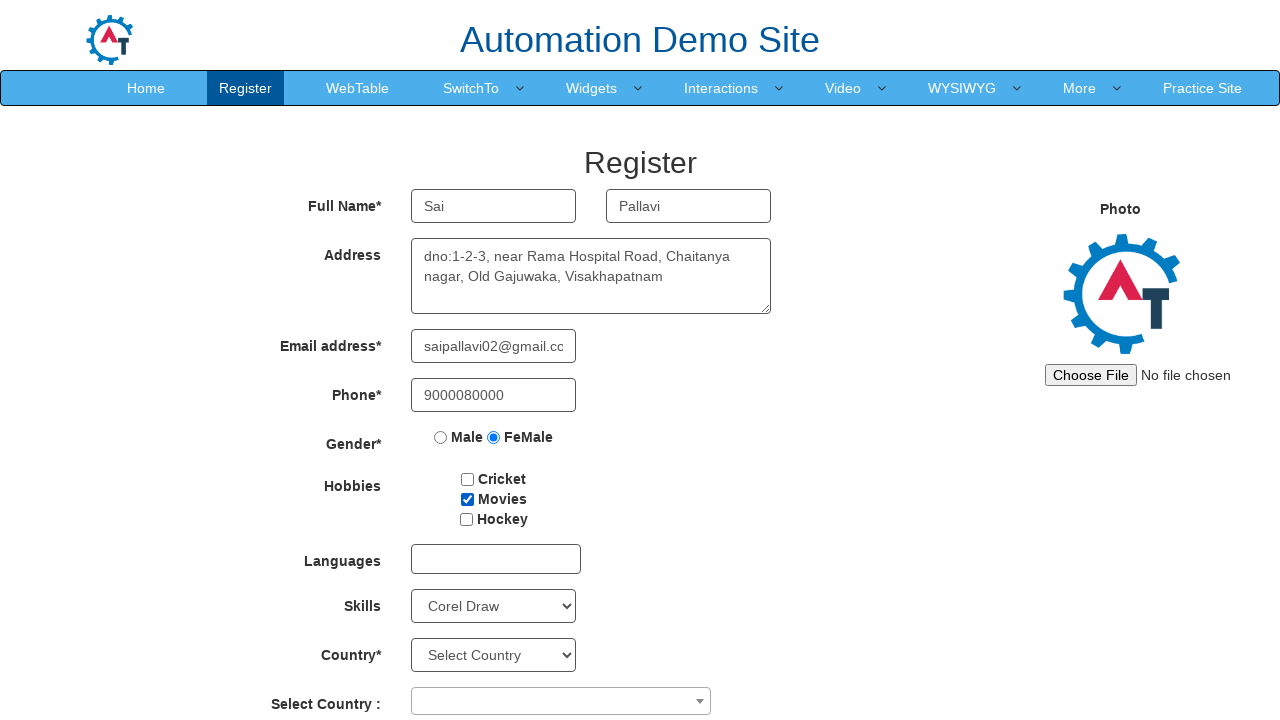

Clicked on select2 combobox to open country dropdown at (561, 701) on xpath=//span[@role='combobox']
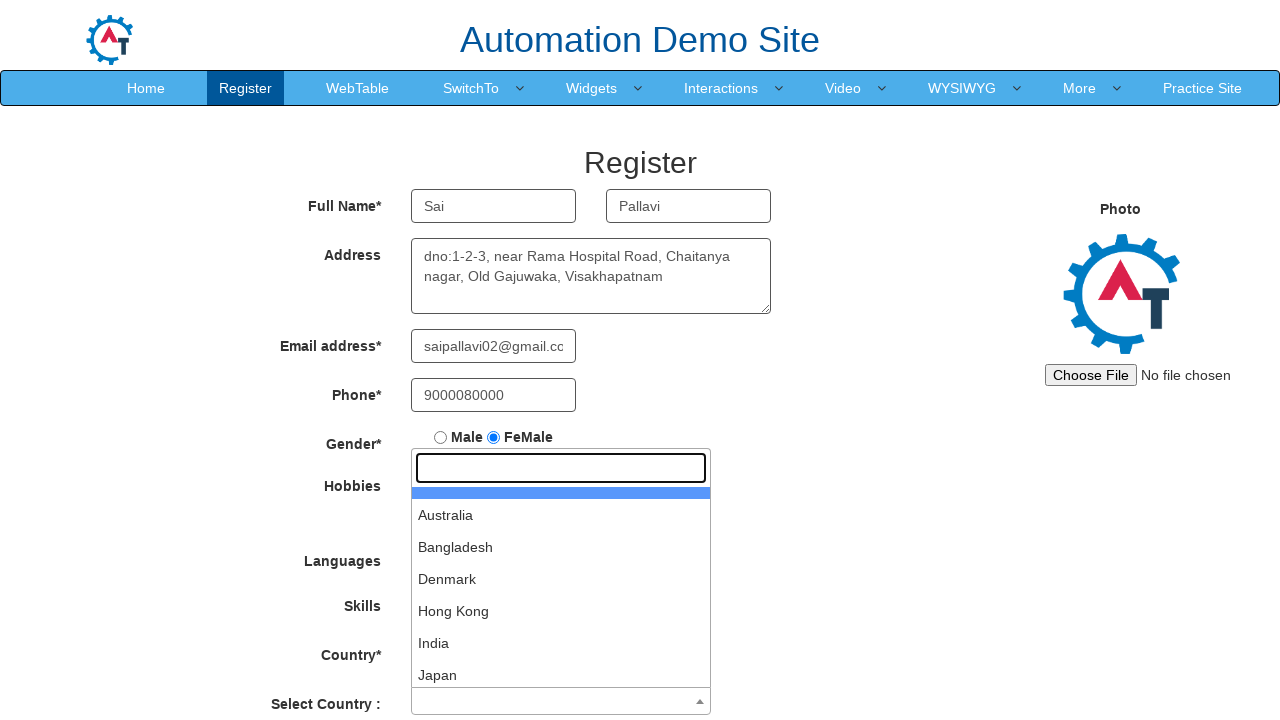

Typed 'Hong Kong' in select2 search field on //input[@class='select2-search__field']
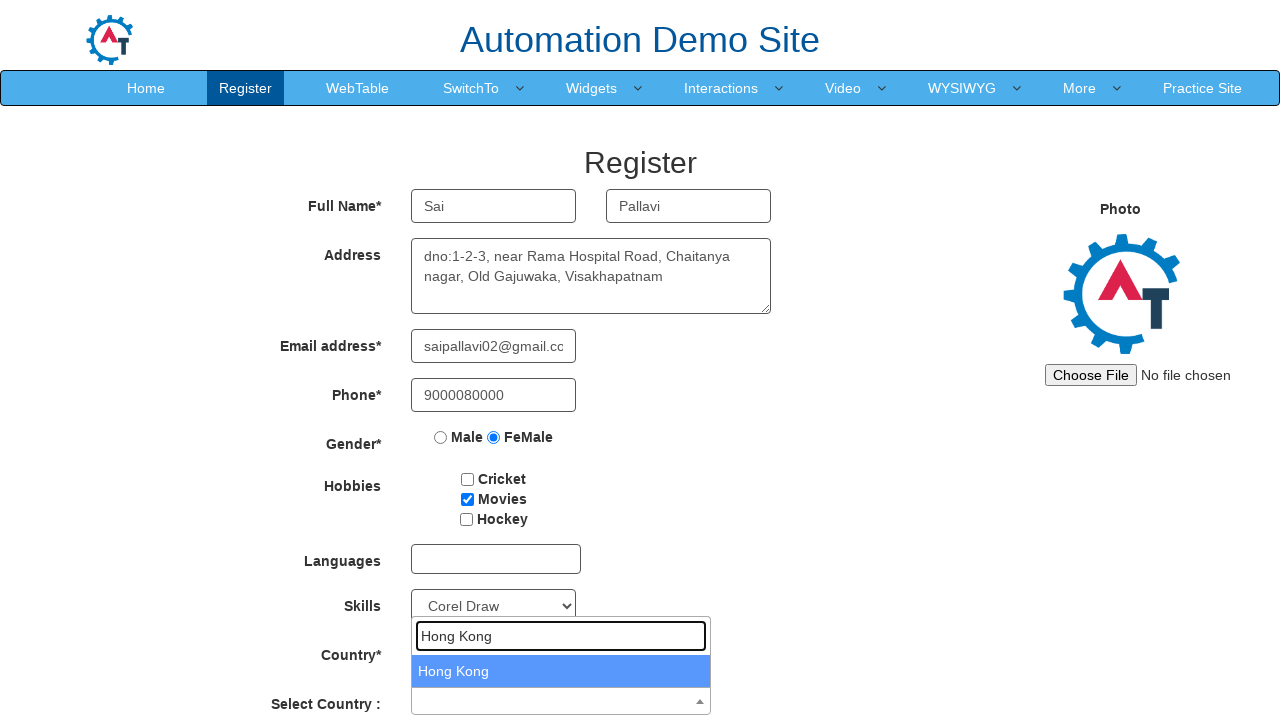

Pressed Enter to select 'Hong Kong' from dropdown on //input[@class='select2-search__field']
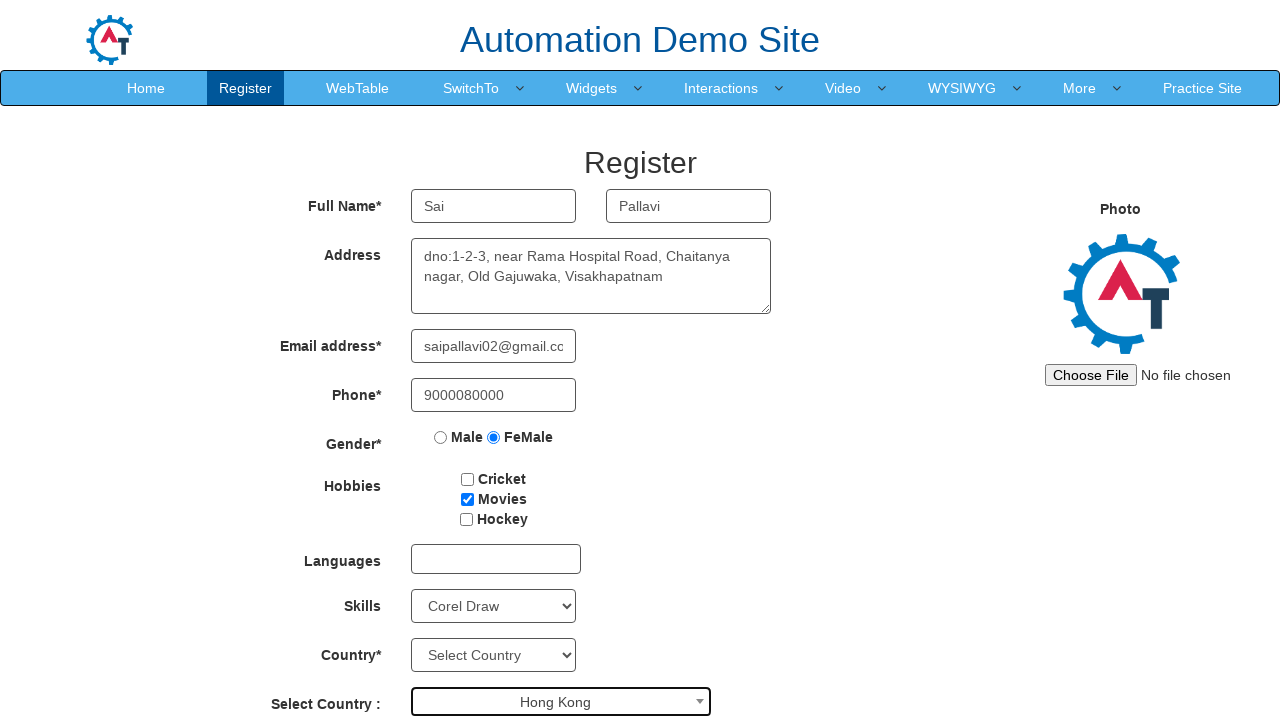

Selected birth year '1990' on #yearbox
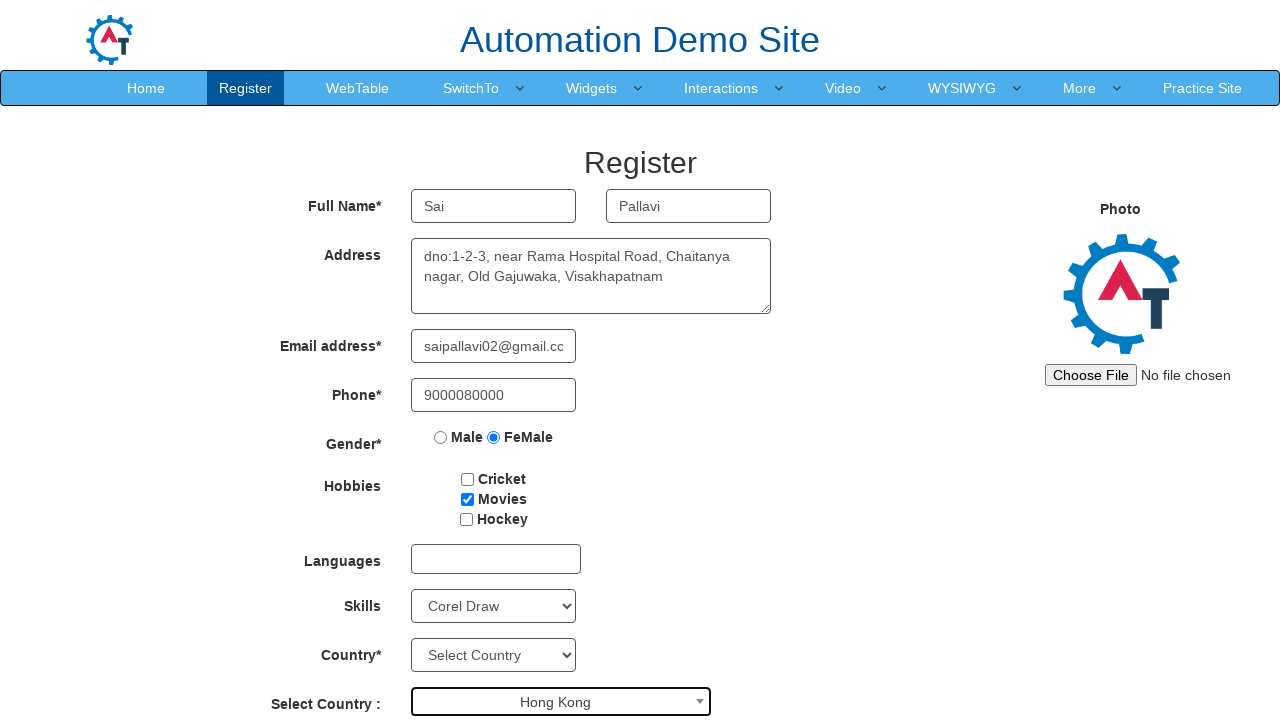

Selected birth month 'September' on //select[@placeholder='Month']
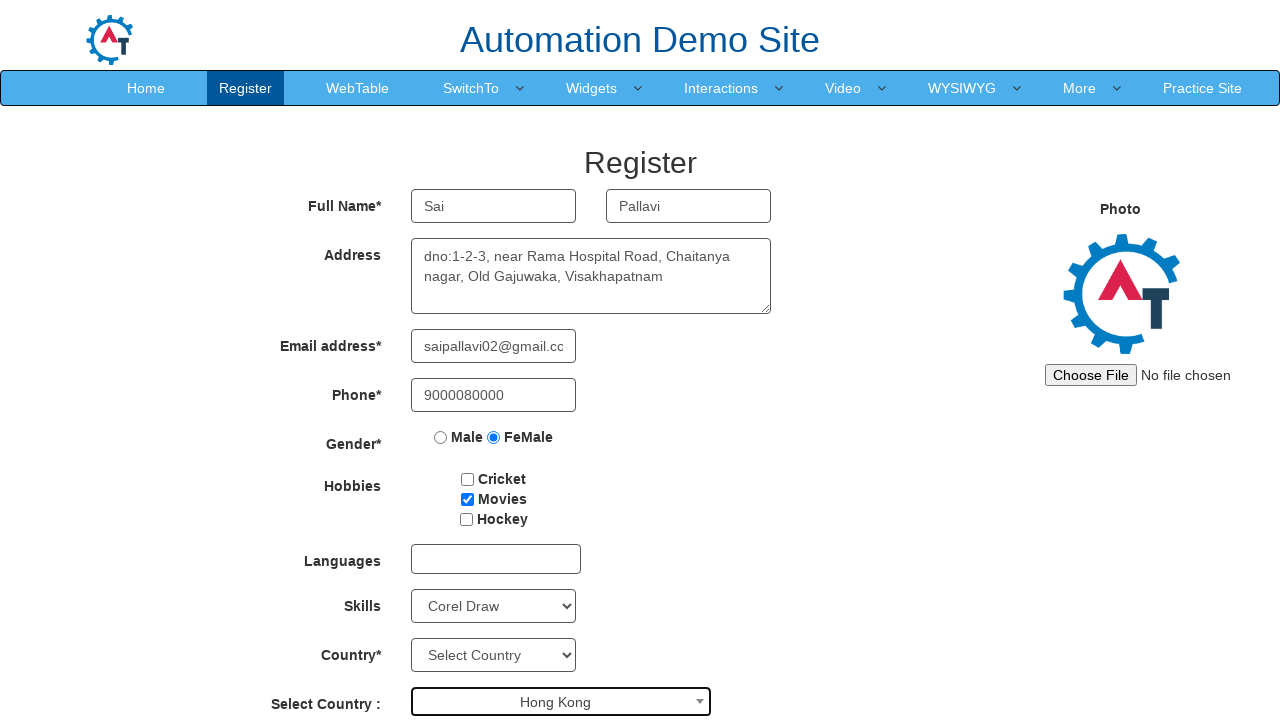

Selected birth day '9' on #daybox
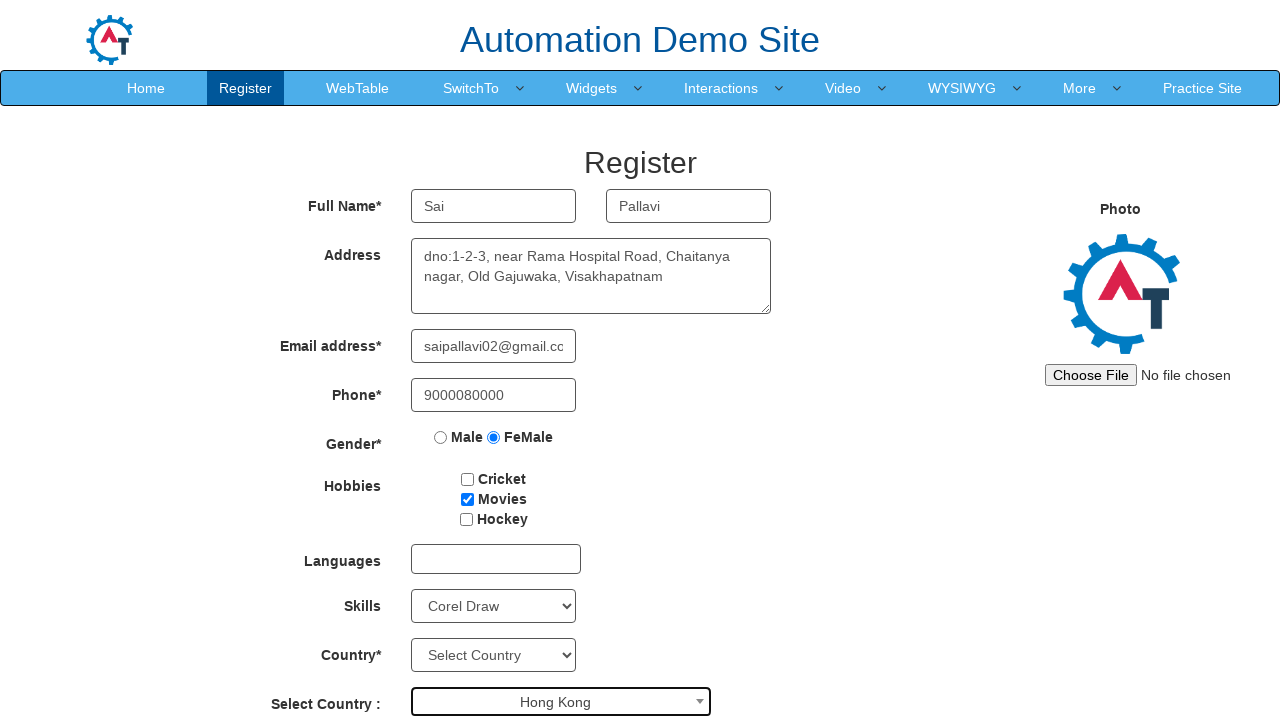

Filled password field with 'Pallavi@02' on //input[@id='firstpassword']
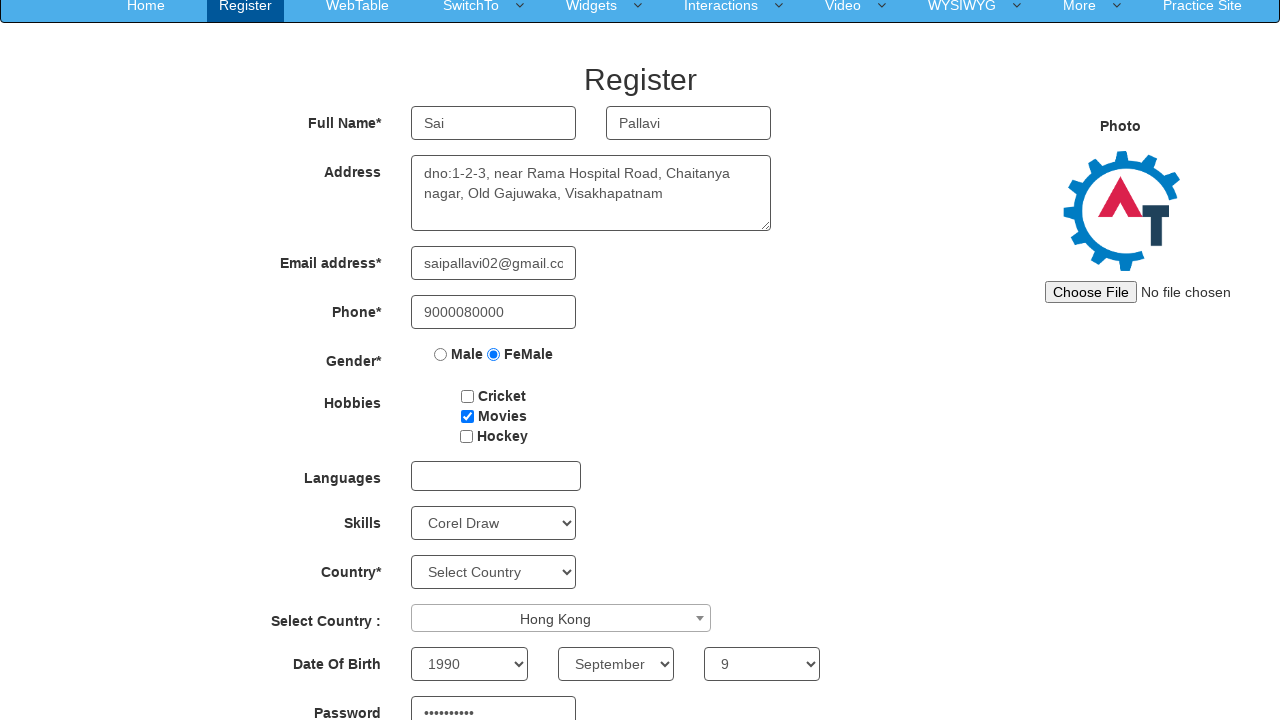

Filled confirm password field with 'Pallavi@02' on //input[@id='secondpassword']
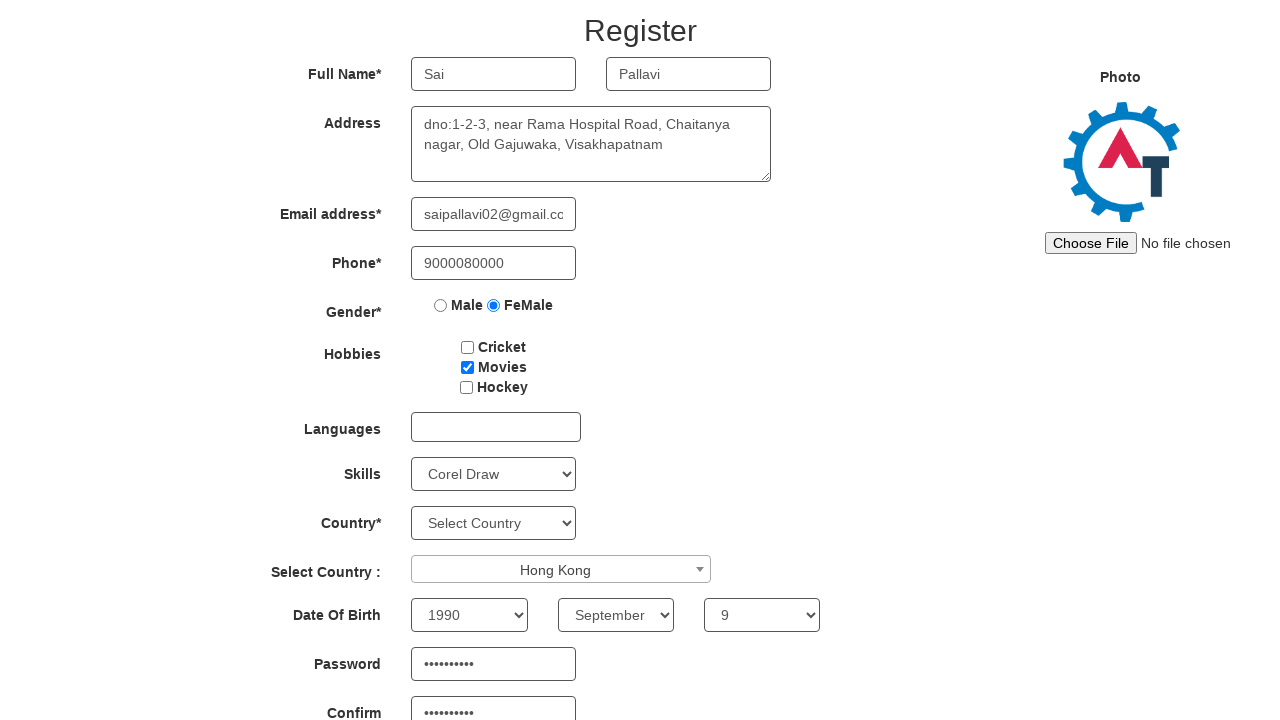

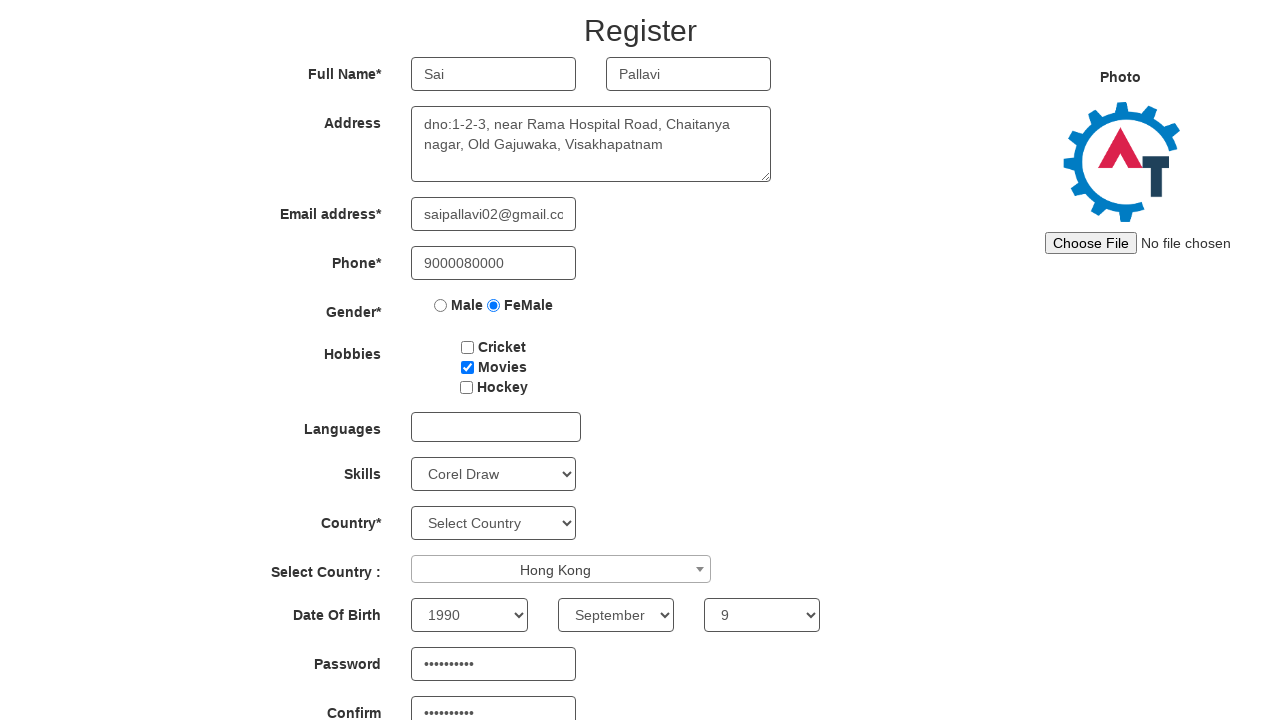